Navigates to two different xkcd comics (#1406 and #608) and verifies their titles are displayed correctly

Starting URL: https://xkcd.com/1406/

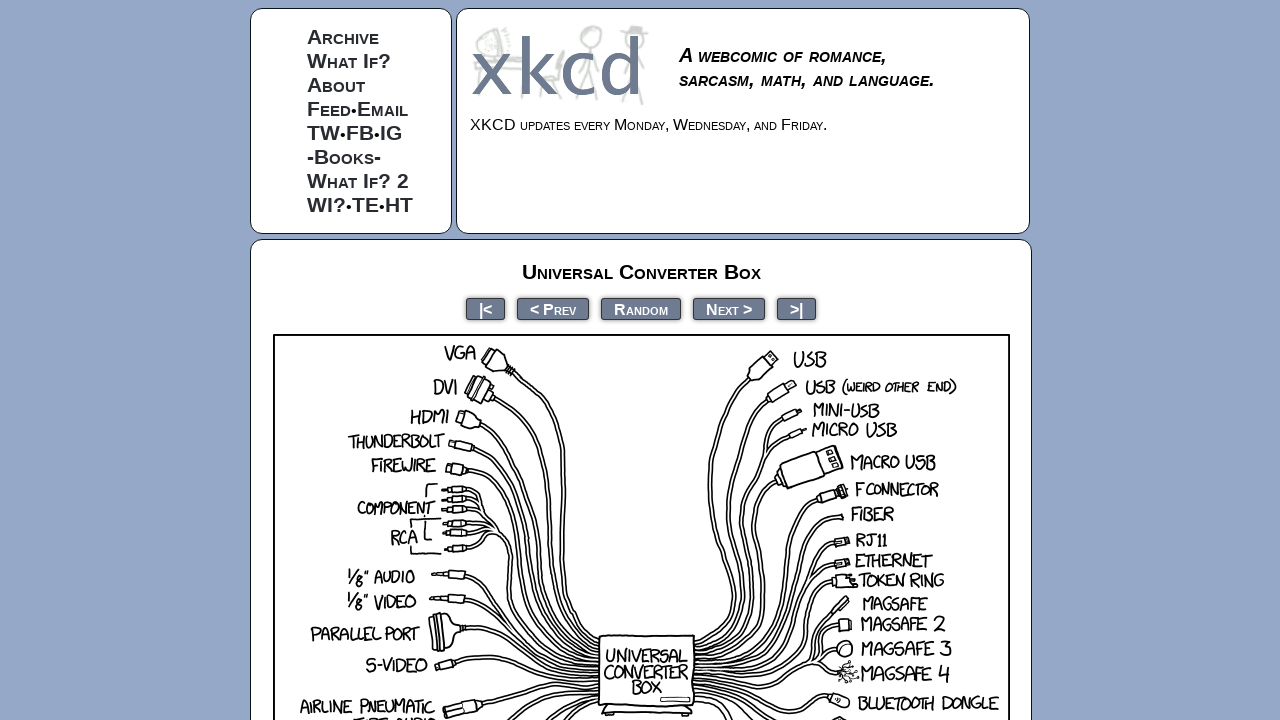

Waited for comic title element to load
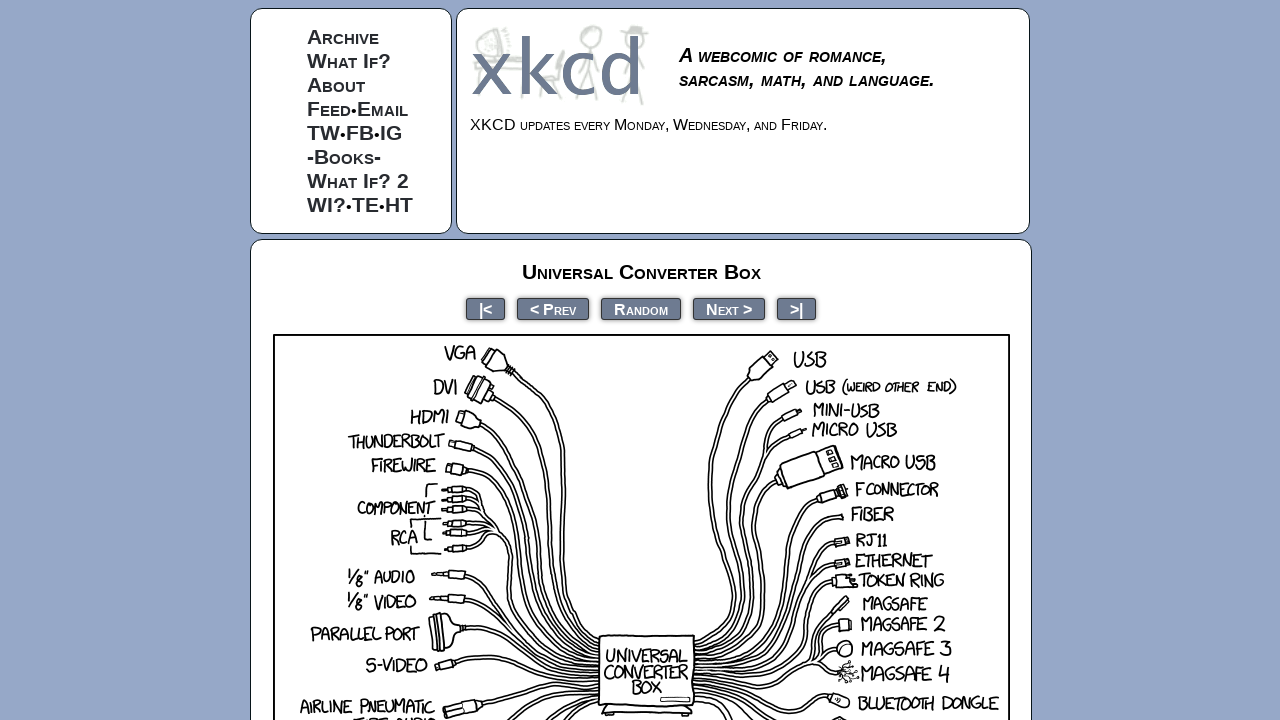

Verified first comic title 'Universal Converter Box' is displayed
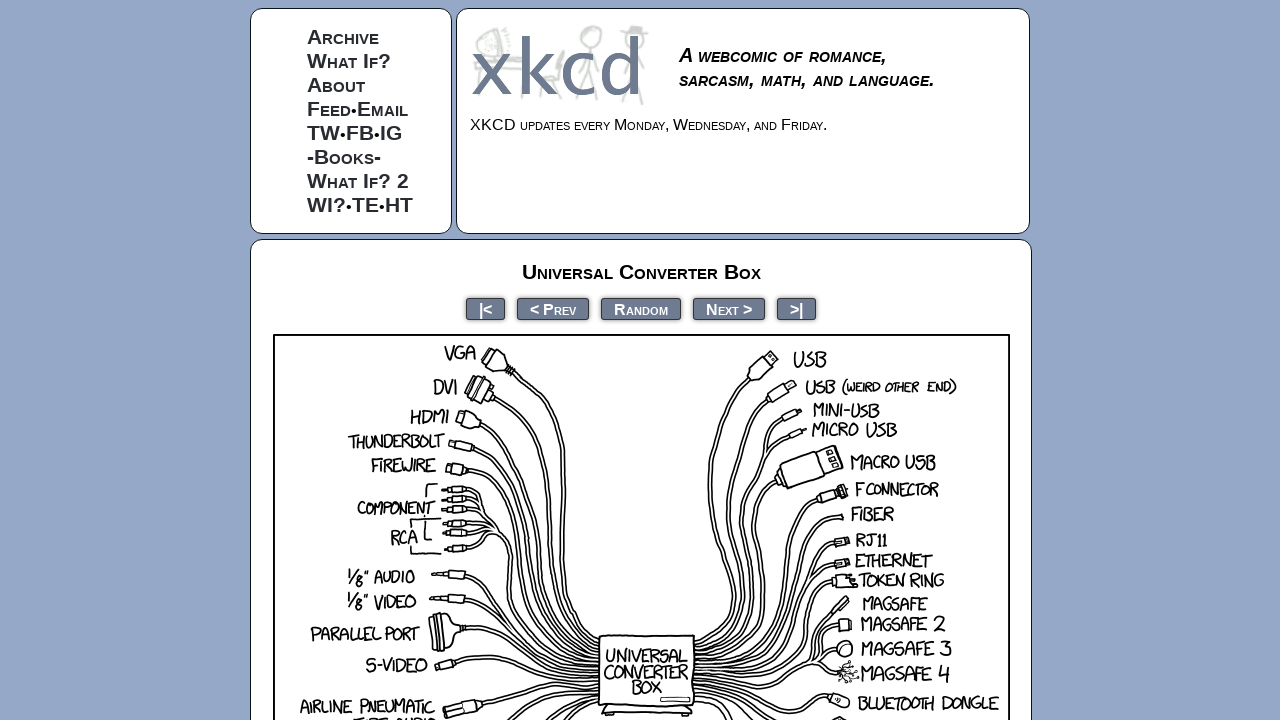

Navigated to second xkcd comic #608
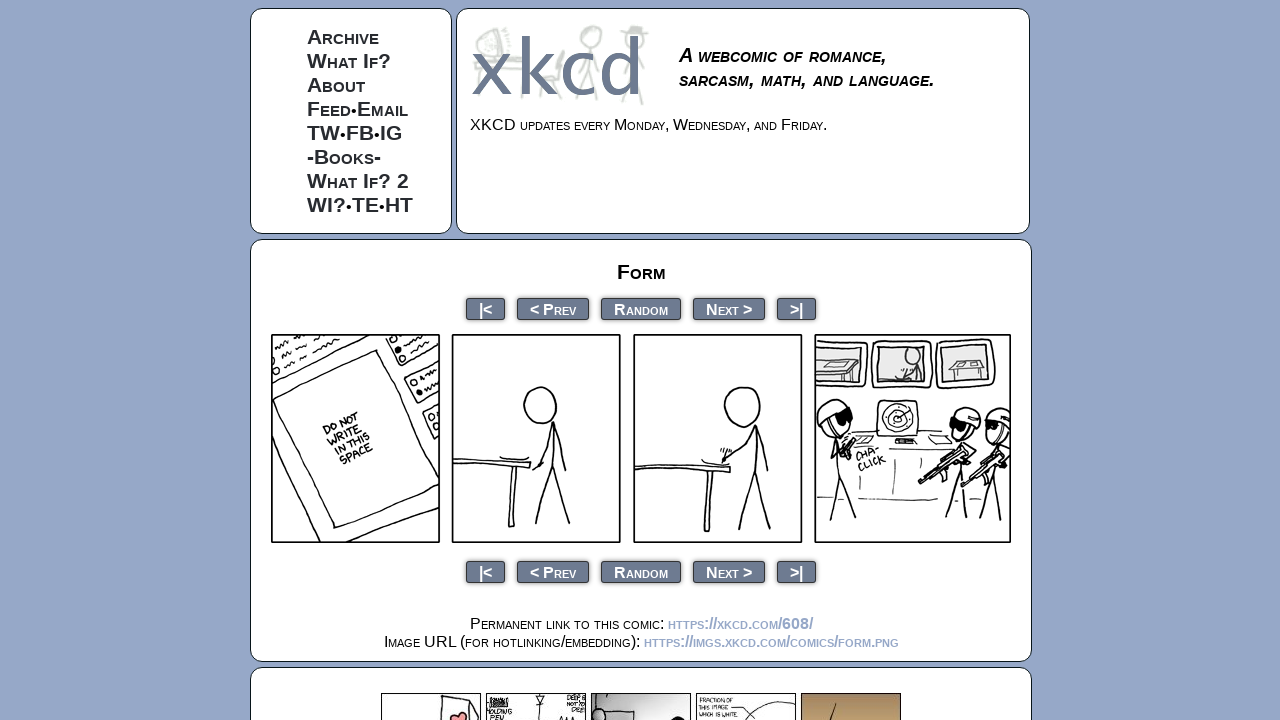

Waited for second comic title element to load
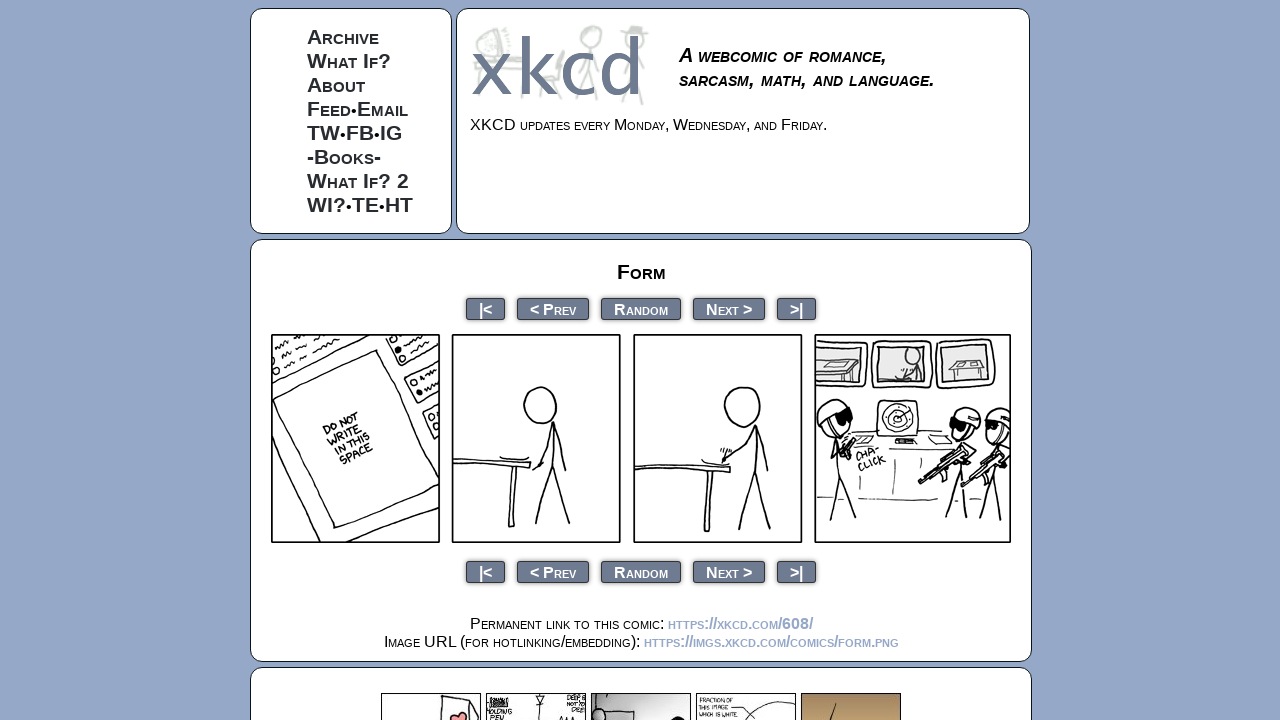

Verified second comic title 'Form' is displayed
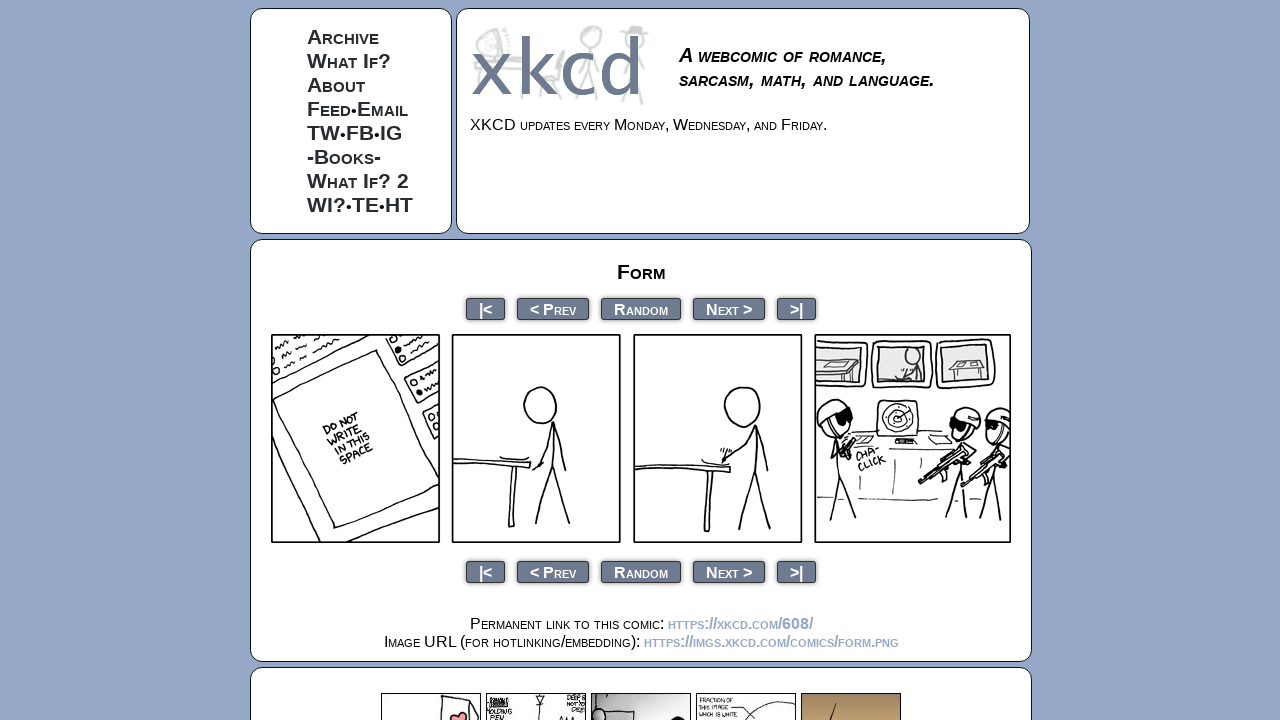

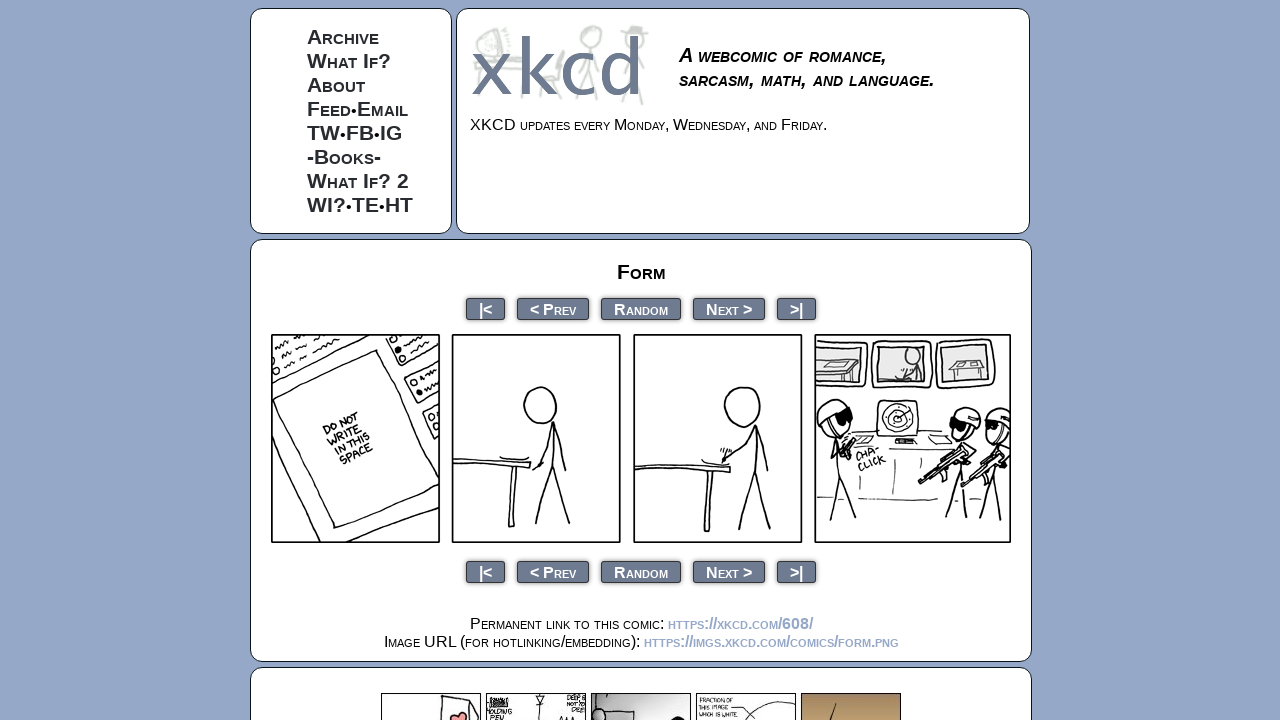